Navigates to the Discovery Plus India website and verifies the page loads successfully

Starting URL: https://www.discoveryplus.in/

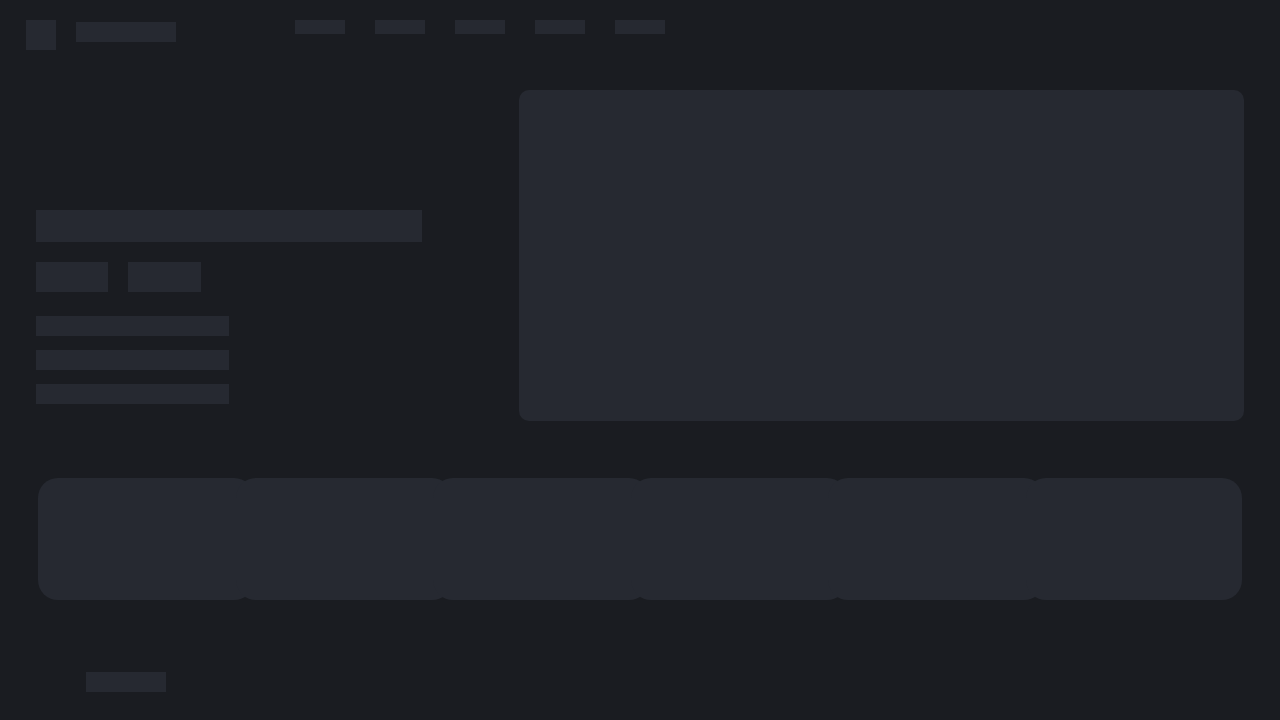

Waited for Discovery Plus India page to reach domcontentloaded state
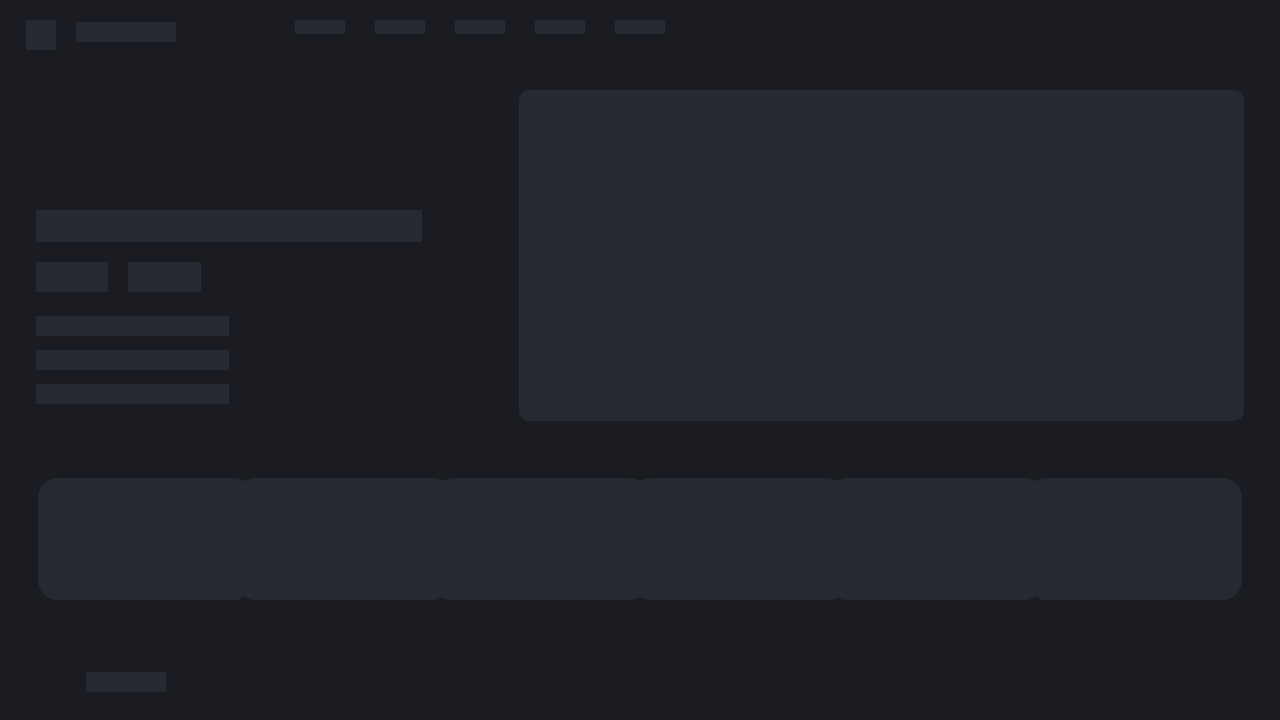

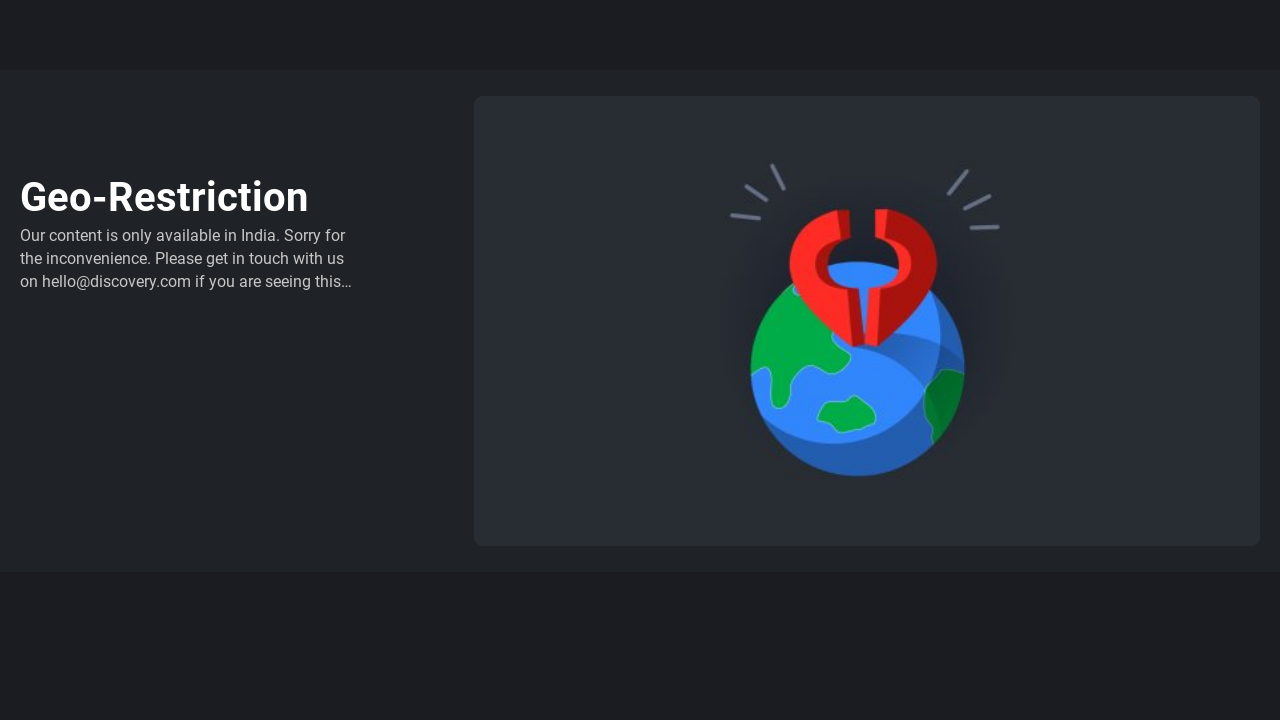